Tests priority level selection functionality by clicking on priority radio button and selecting different priority levels (urgent and medium) on a warehouse management page

Starting URL: https://rafajms.github.io/ProjetoAlmoxarifadoMain/?authuser=0

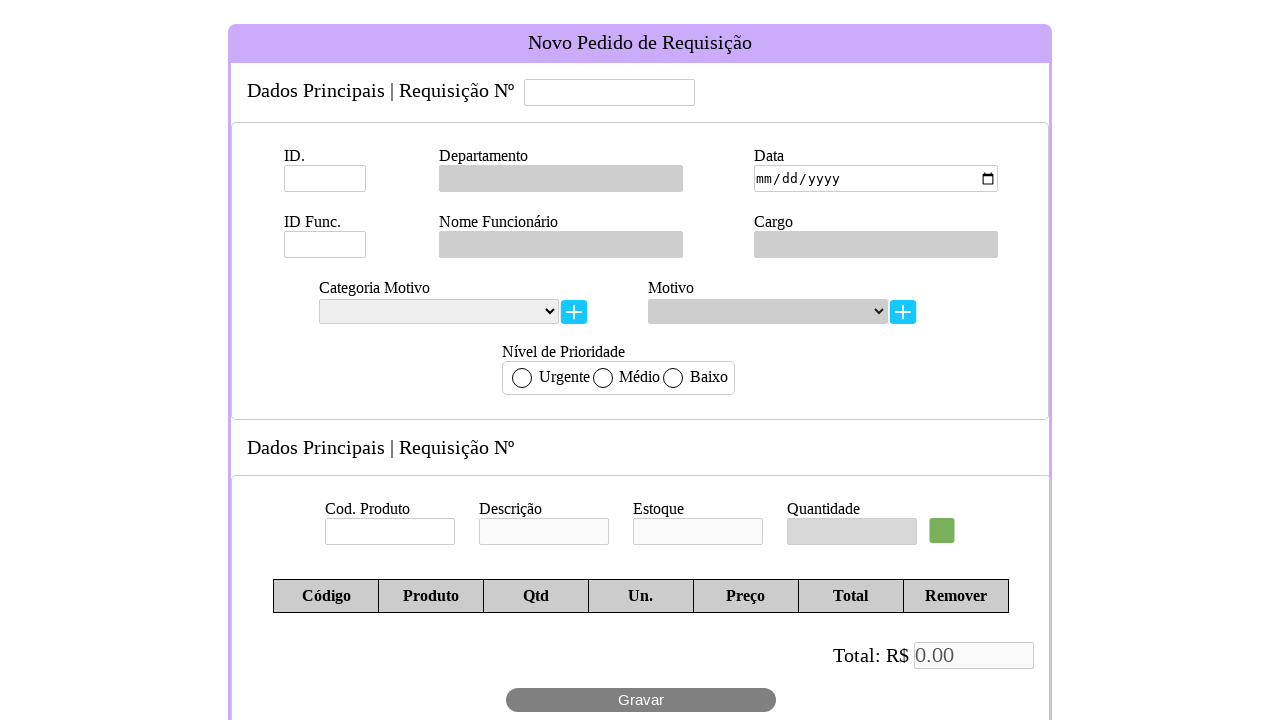

Set viewport size to 945x1012
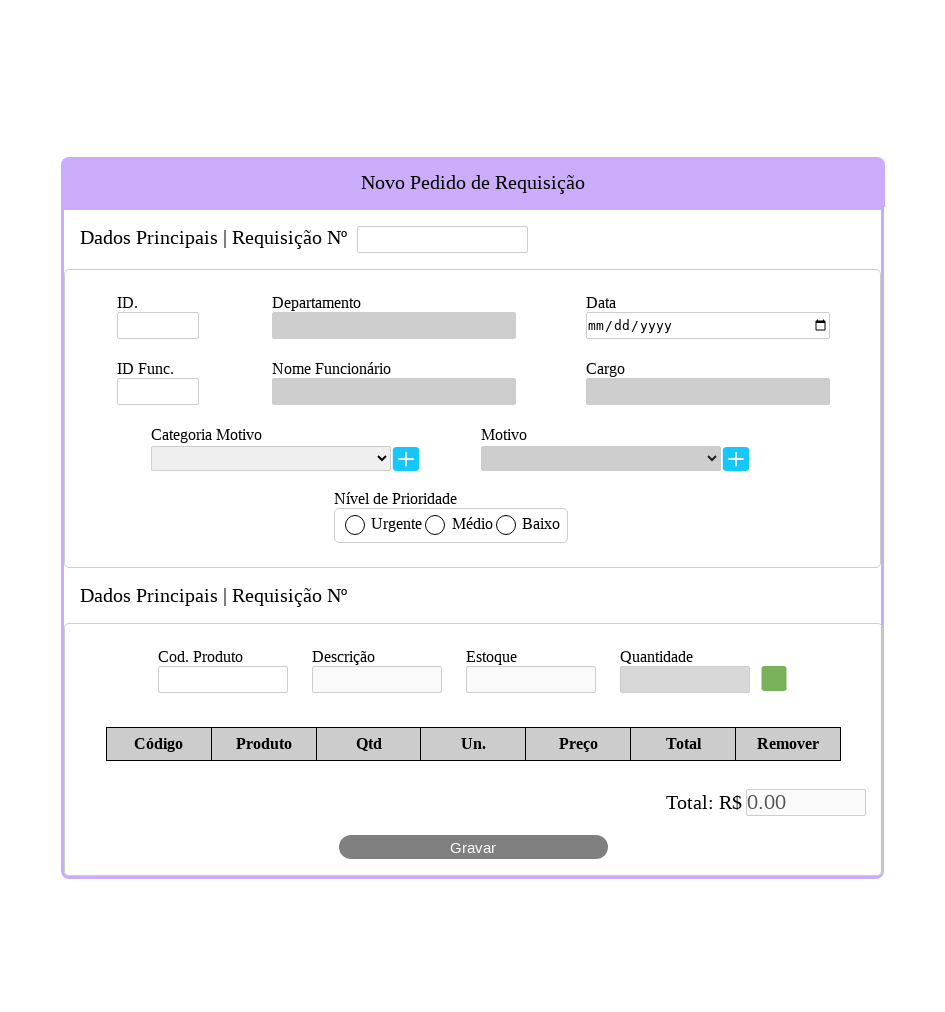

Clicked on priority radio button at (451, 525) on #radioPrioridade
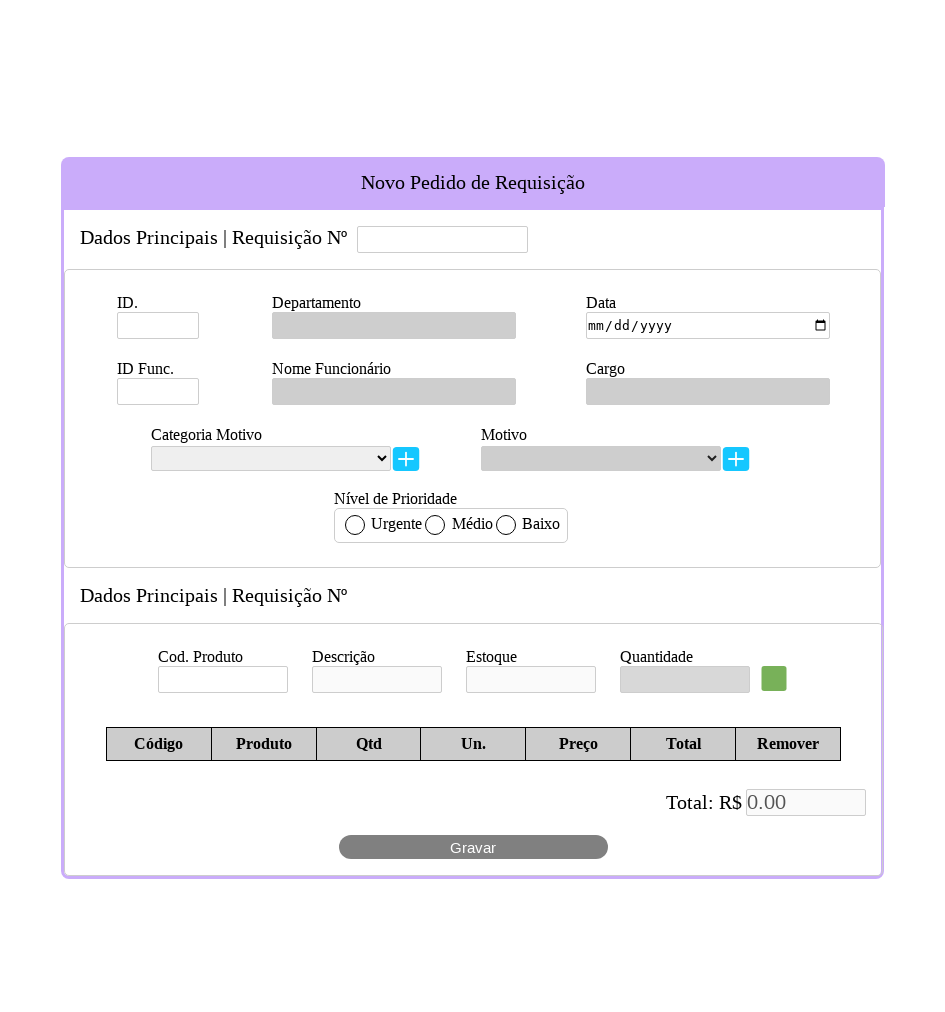

Selected urgent priority level at (355, 525) on #urgente
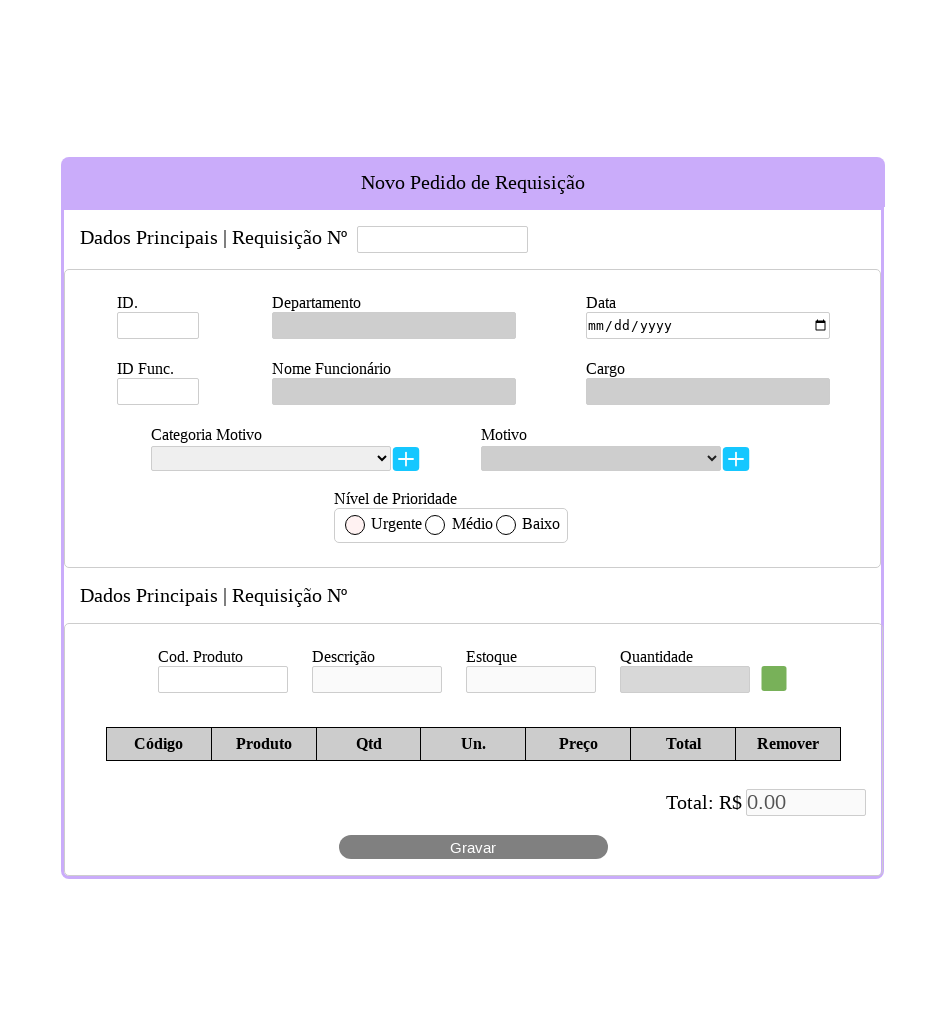

Selected medium priority level at (435, 525) on #medio
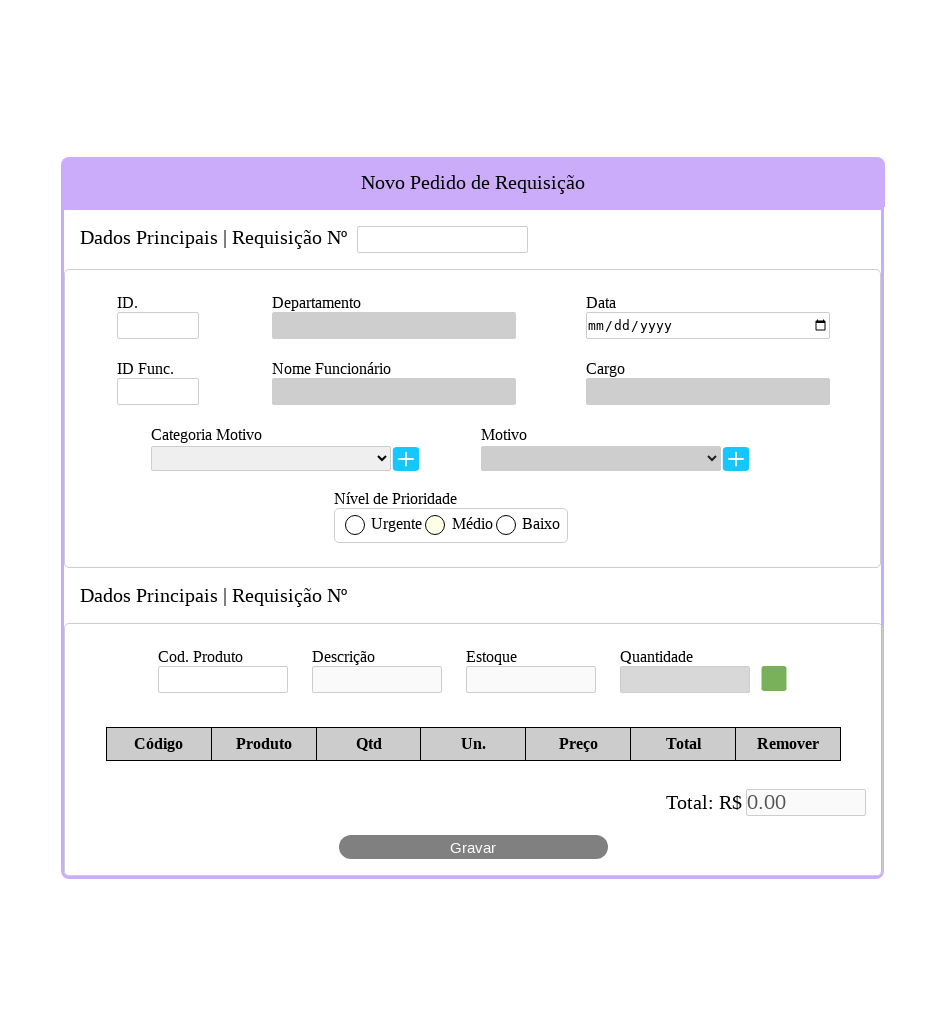

Clicked on legend text at (599, 504) on #legenda > div:nth-child(1) > p
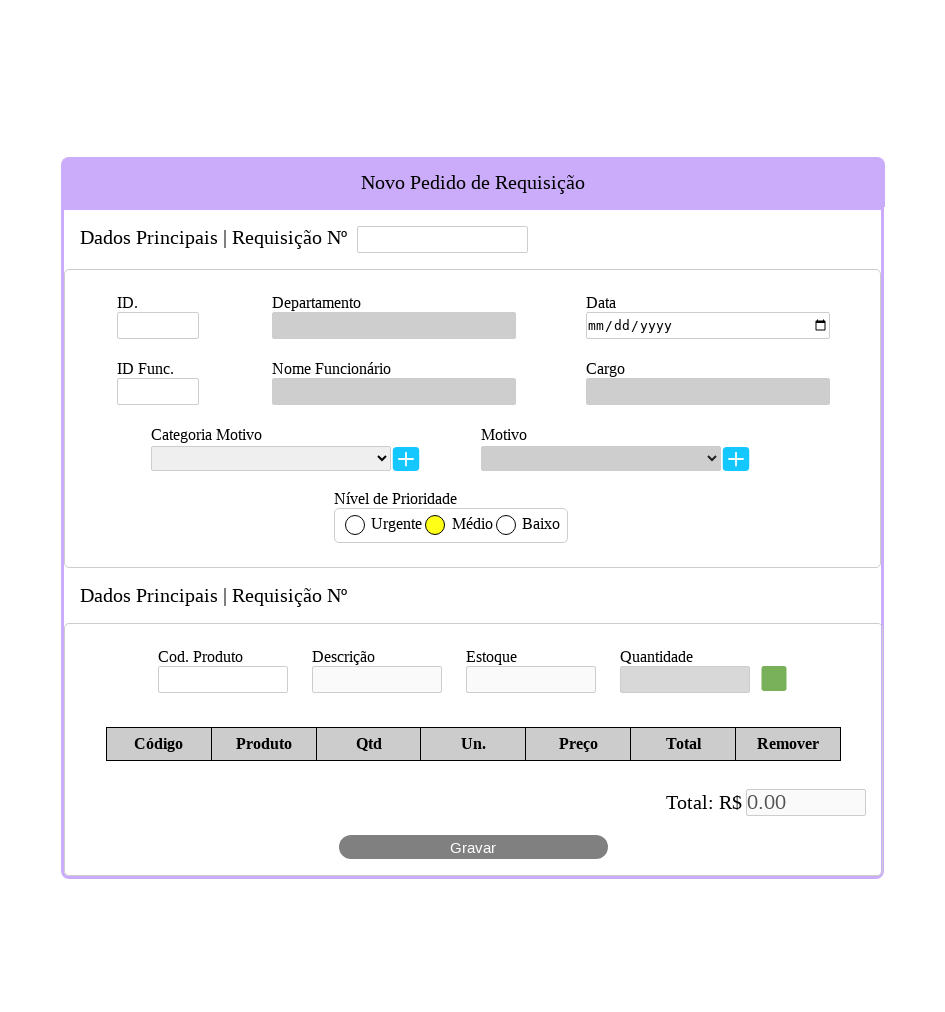

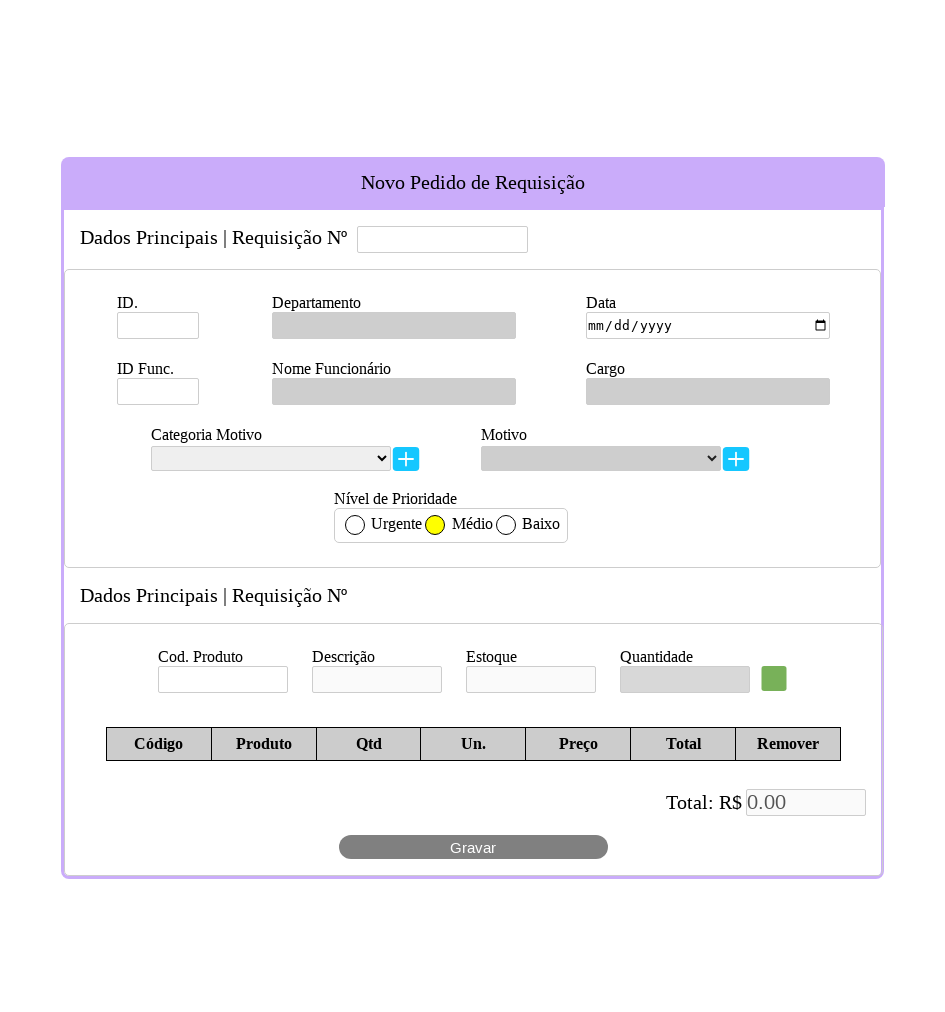